Tests JavaScript alert acceptance by clicking the first alert button, accepting the alert, and verifying the result message

Starting URL: https://testcenter.techproeducation.com/index.php?page=javascript-alerts

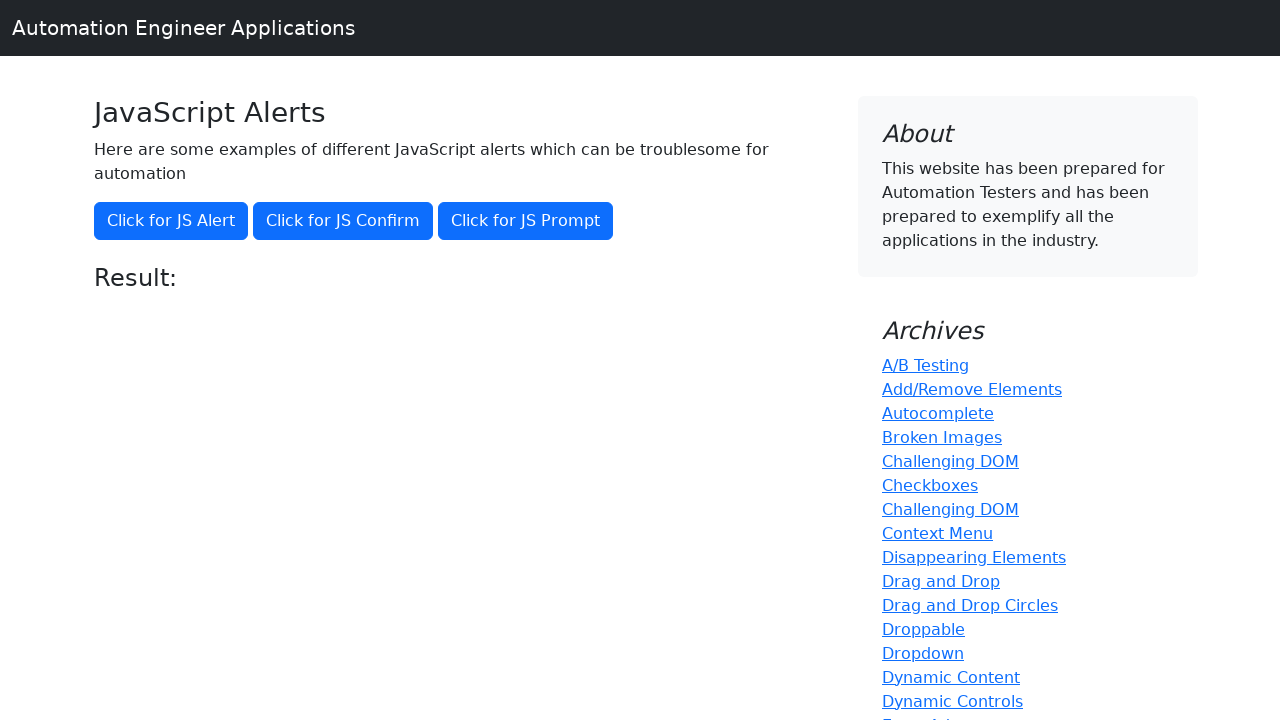

Clicked the 'Click for JS Alert' button to trigger JavaScript alert at (171, 221) on xpath=//*[text()='Click for JS Alert']
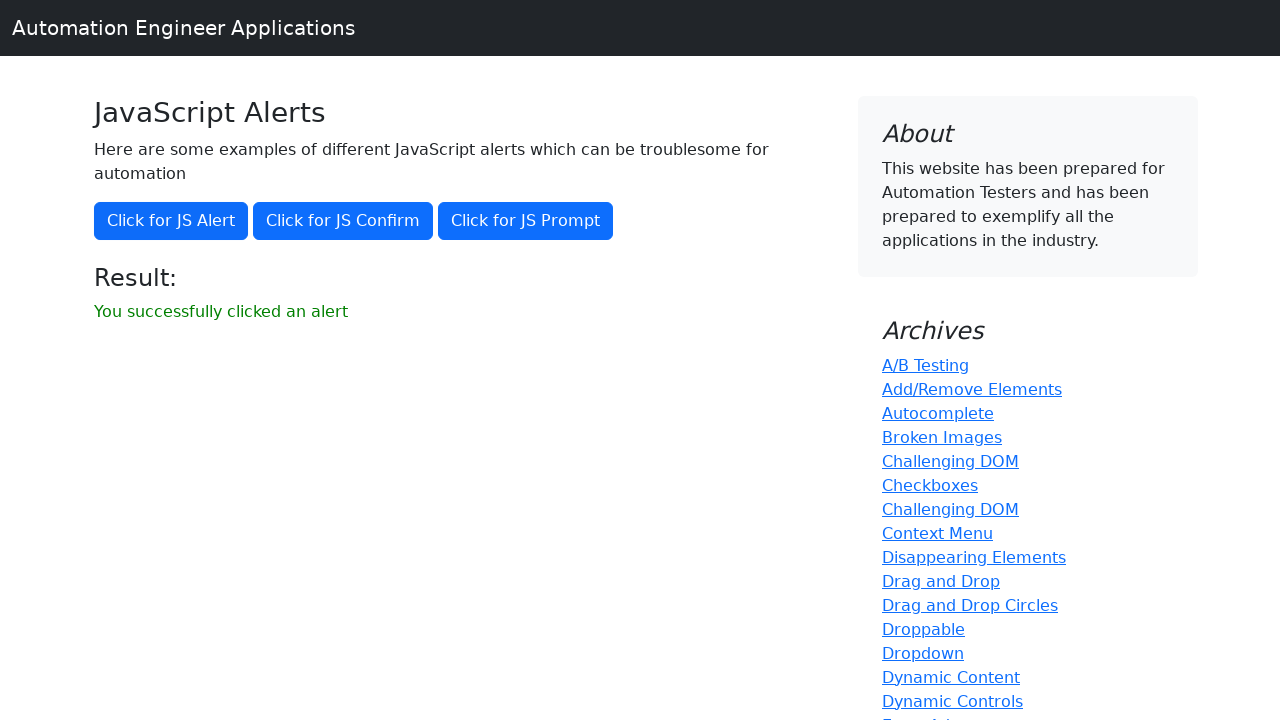

Set up dialog handler to accept alerts
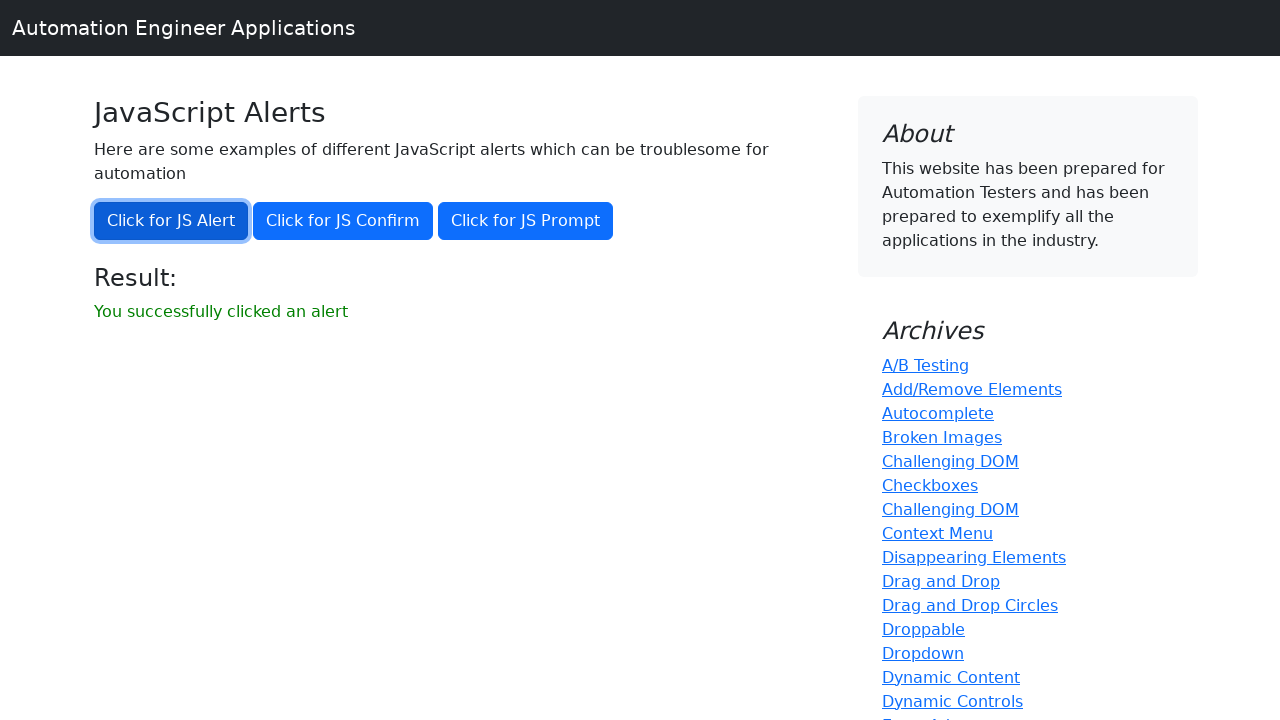

Clicked the 'Click for JS Alert' button again to trigger and accept the alert at (171, 221) on xpath=//*[text()='Click for JS Alert']
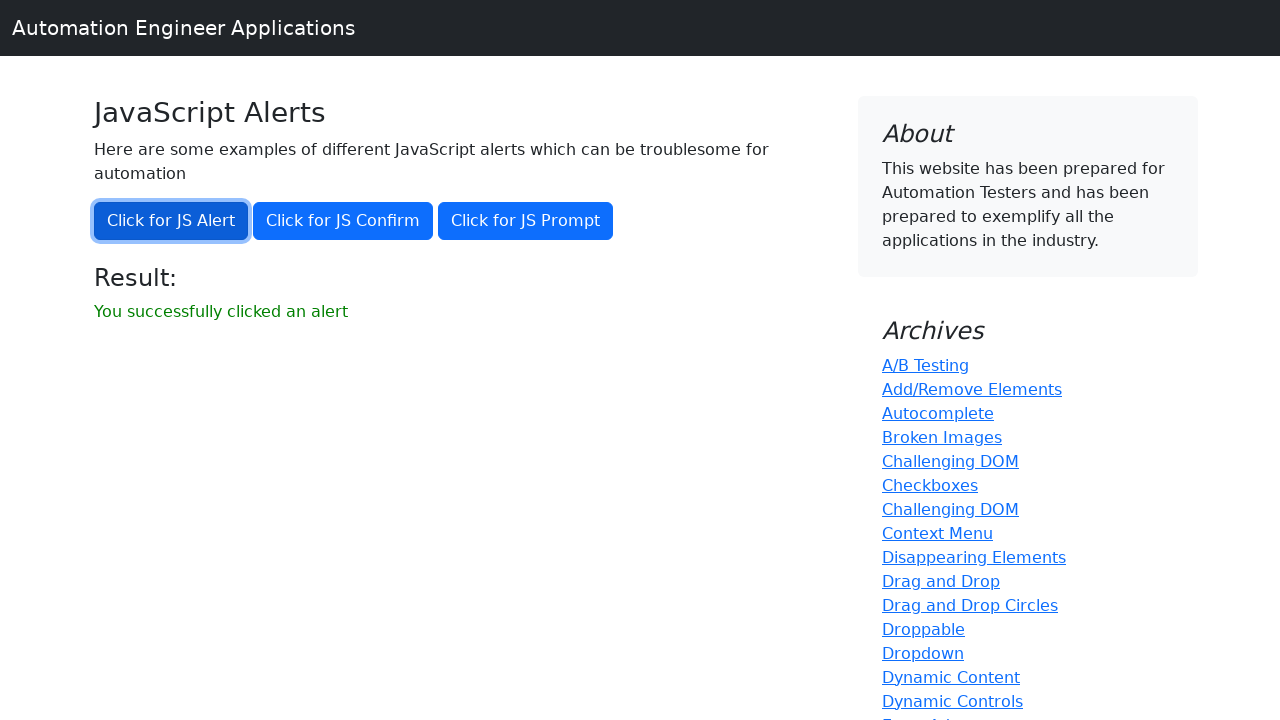

Result message element loaded
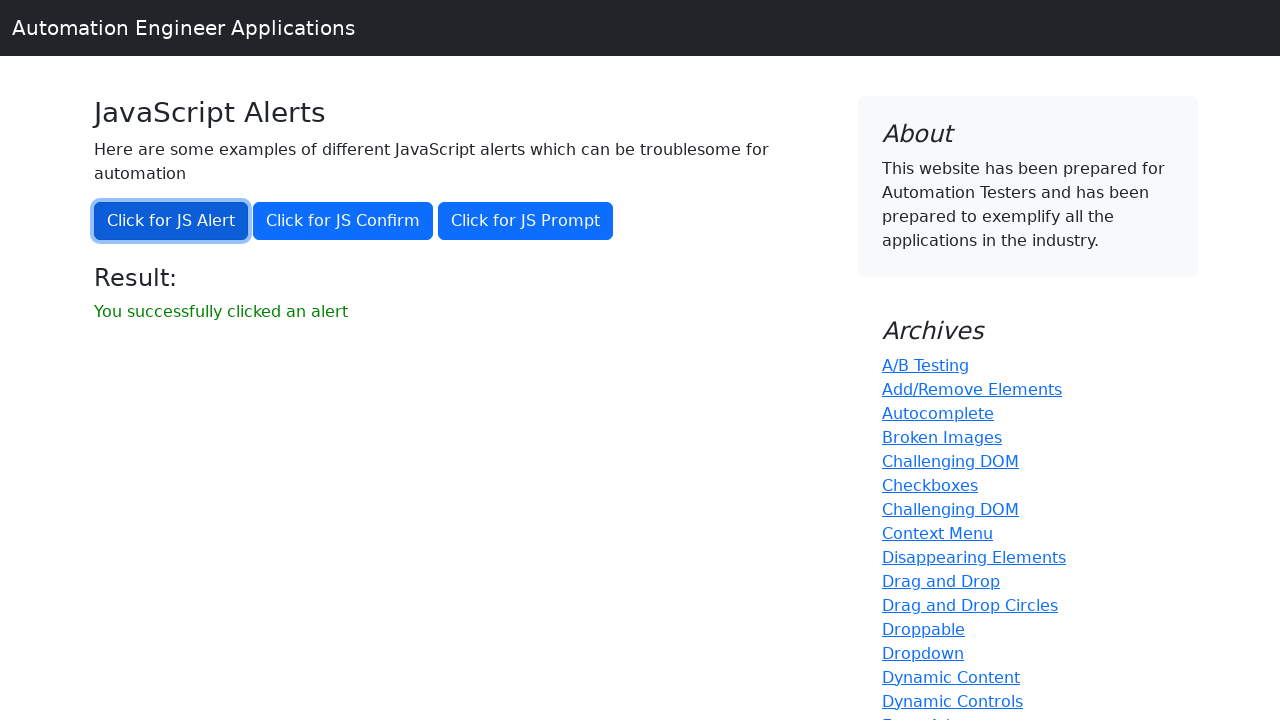

Retrieved result message text: 'You successfully clicked an alert'
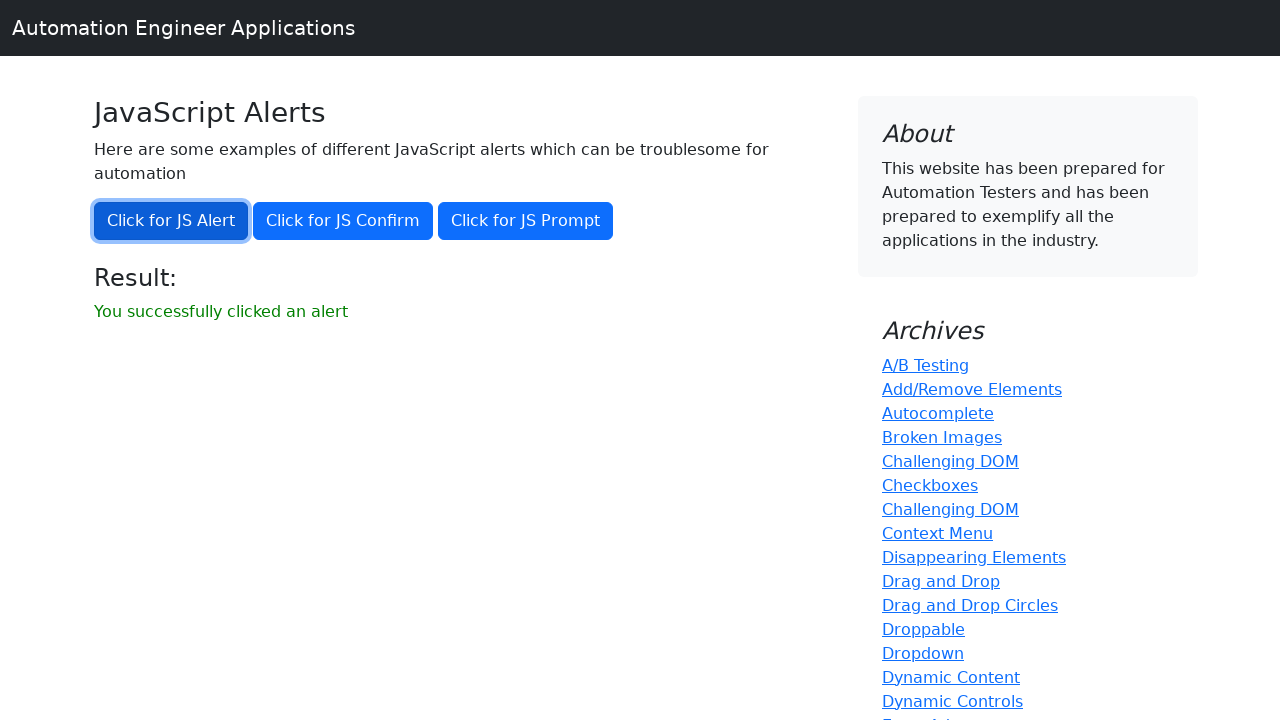

Verified that result message matches expected text 'You successfully clicked an alert'
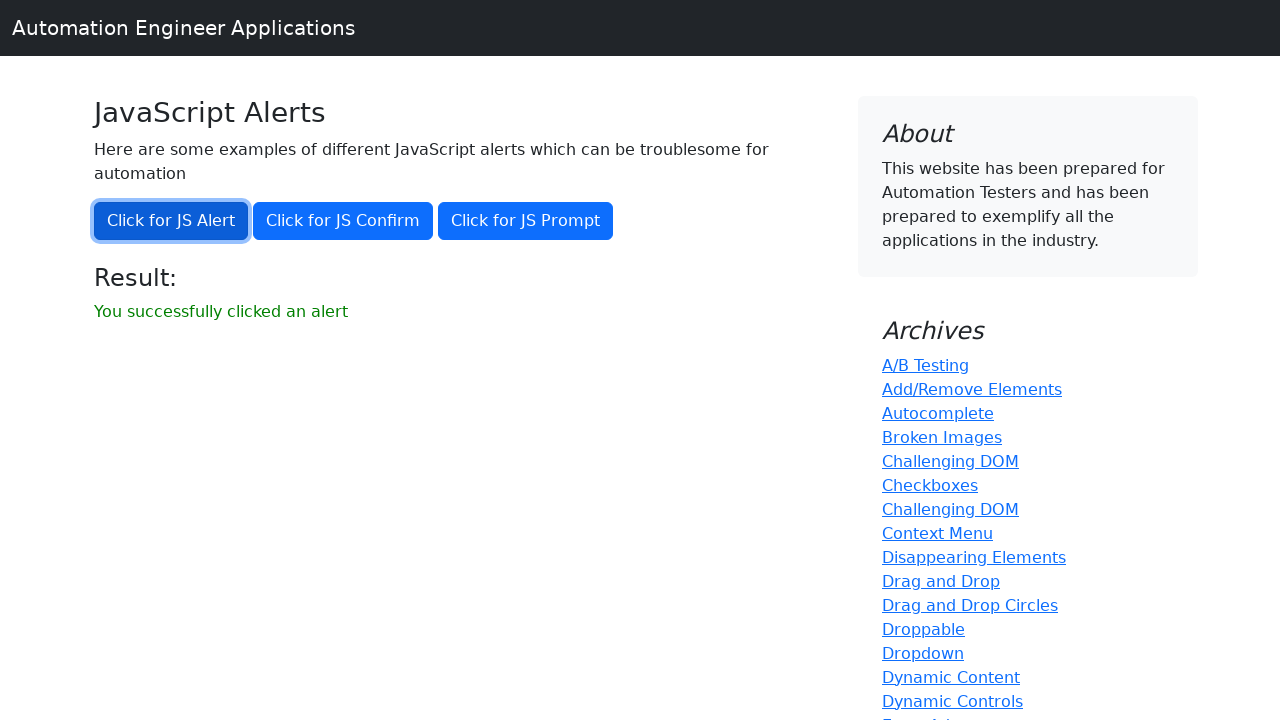

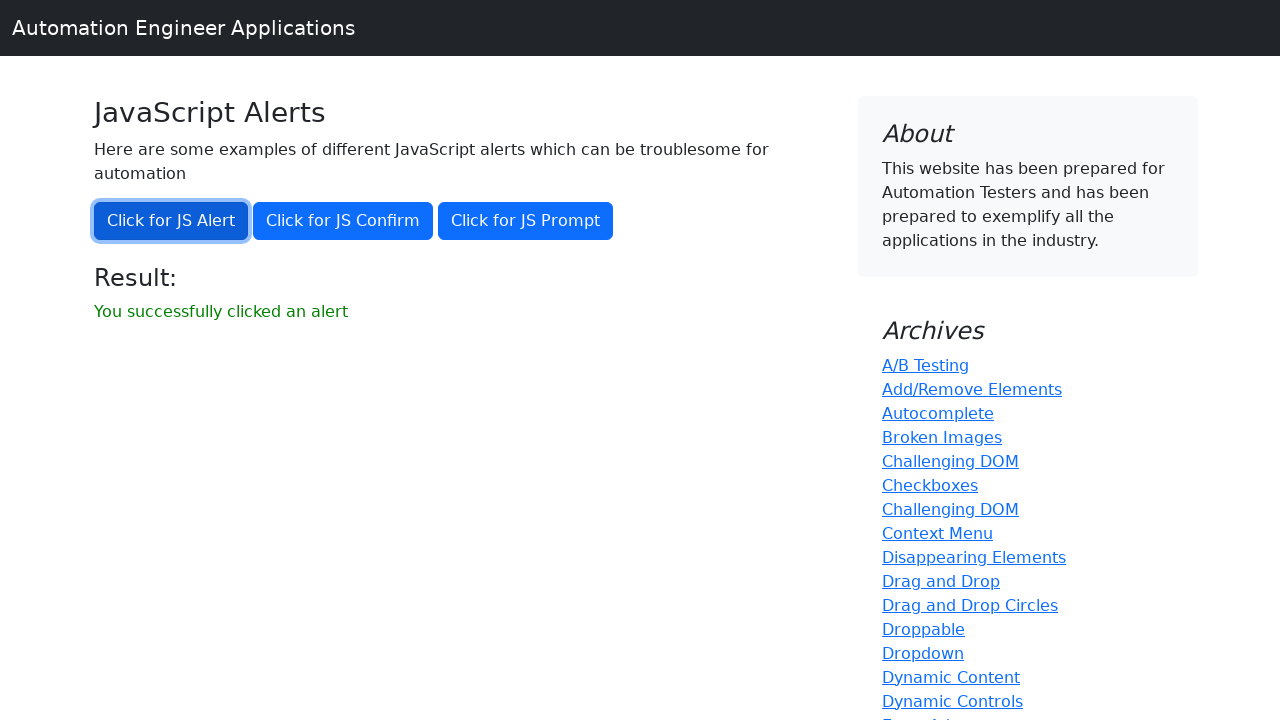